Opens the Text Box section, fills all form fields with test data, and submits the form to verify the output is displayed.

Starting URL: https://demoqa.com/elements

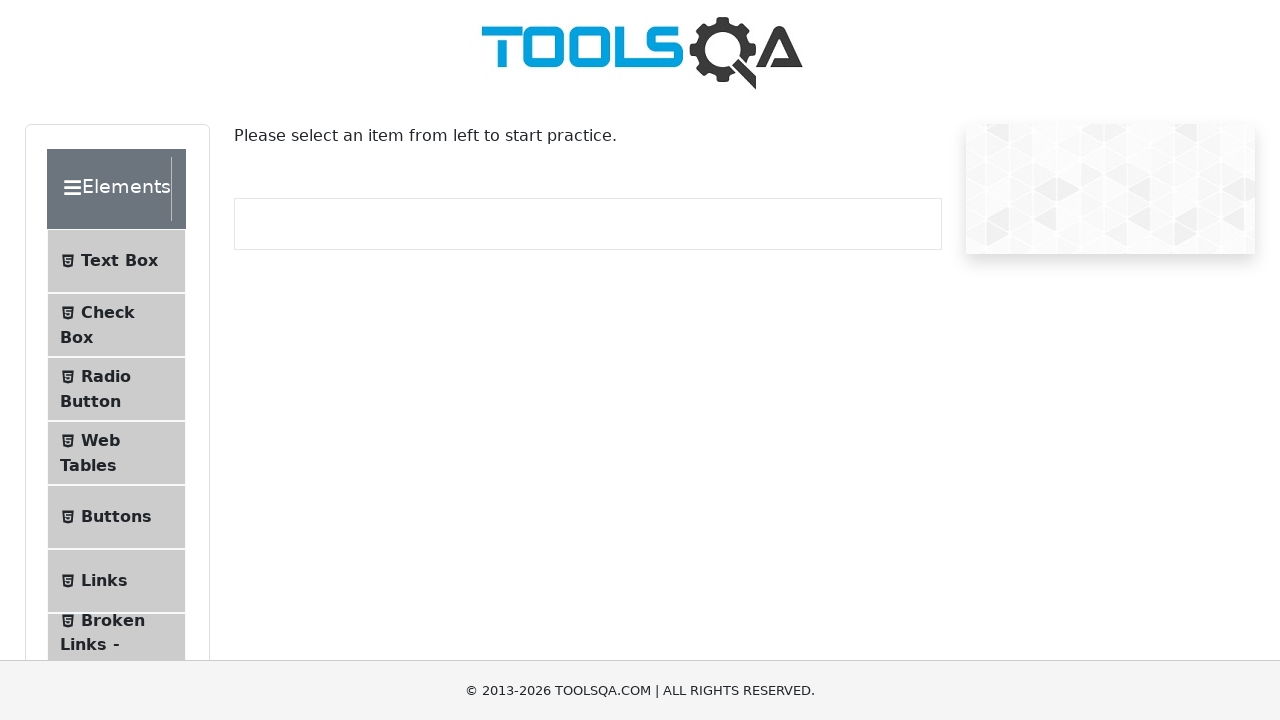

Clicked on Text Box menu item at (119, 261) on text=Text Box
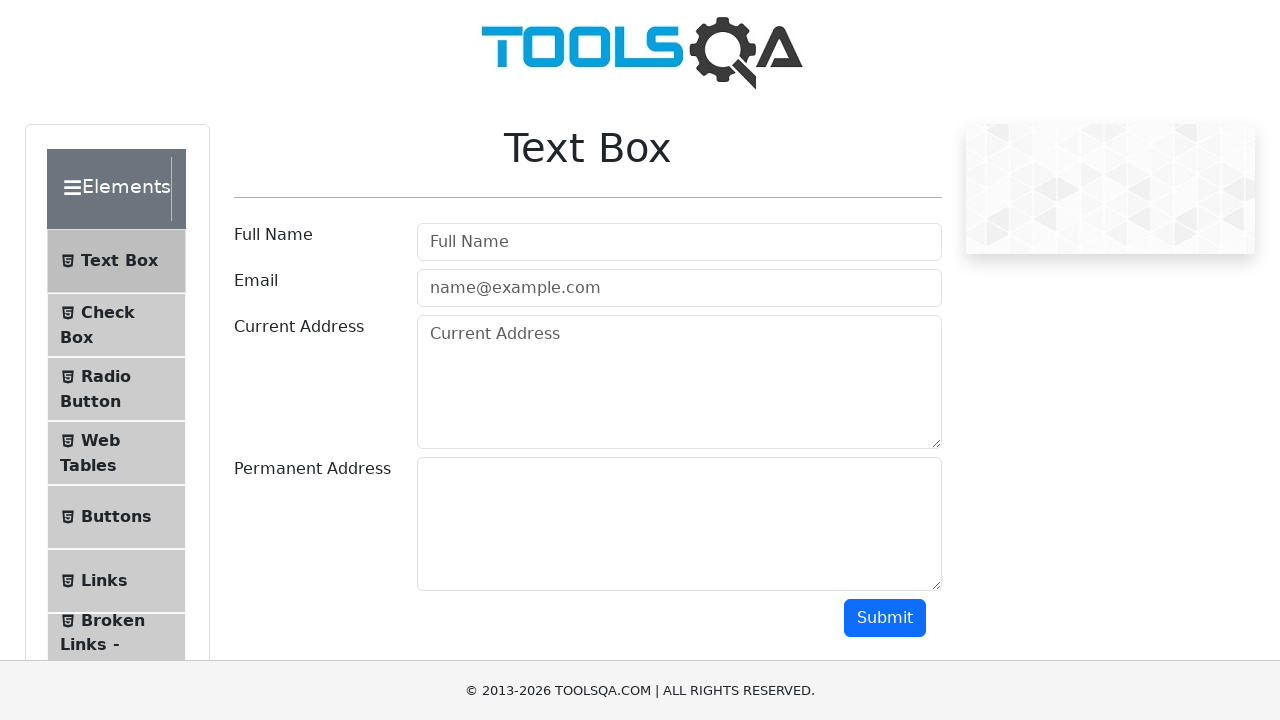

Filled Full Name field with 'test name' on input[placeholder='Full Name']
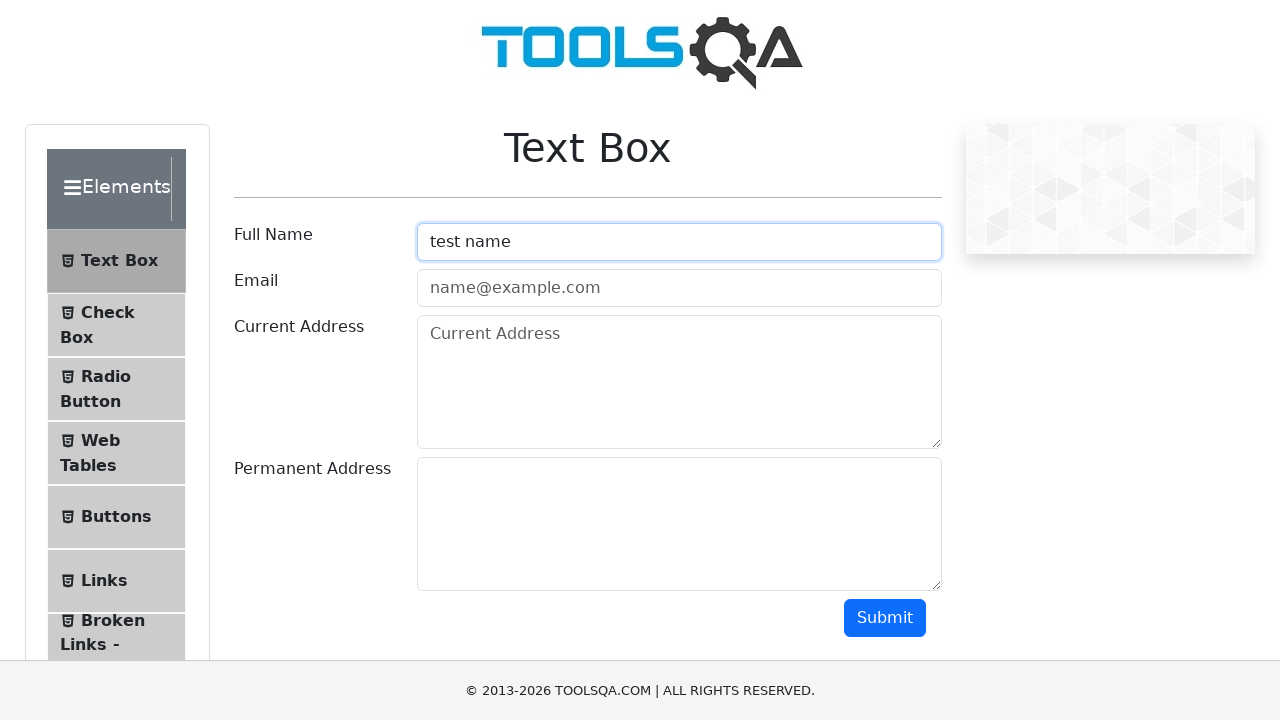

Filled Email field with 'test.email@test.com' on input[placeholder='name@example.com']
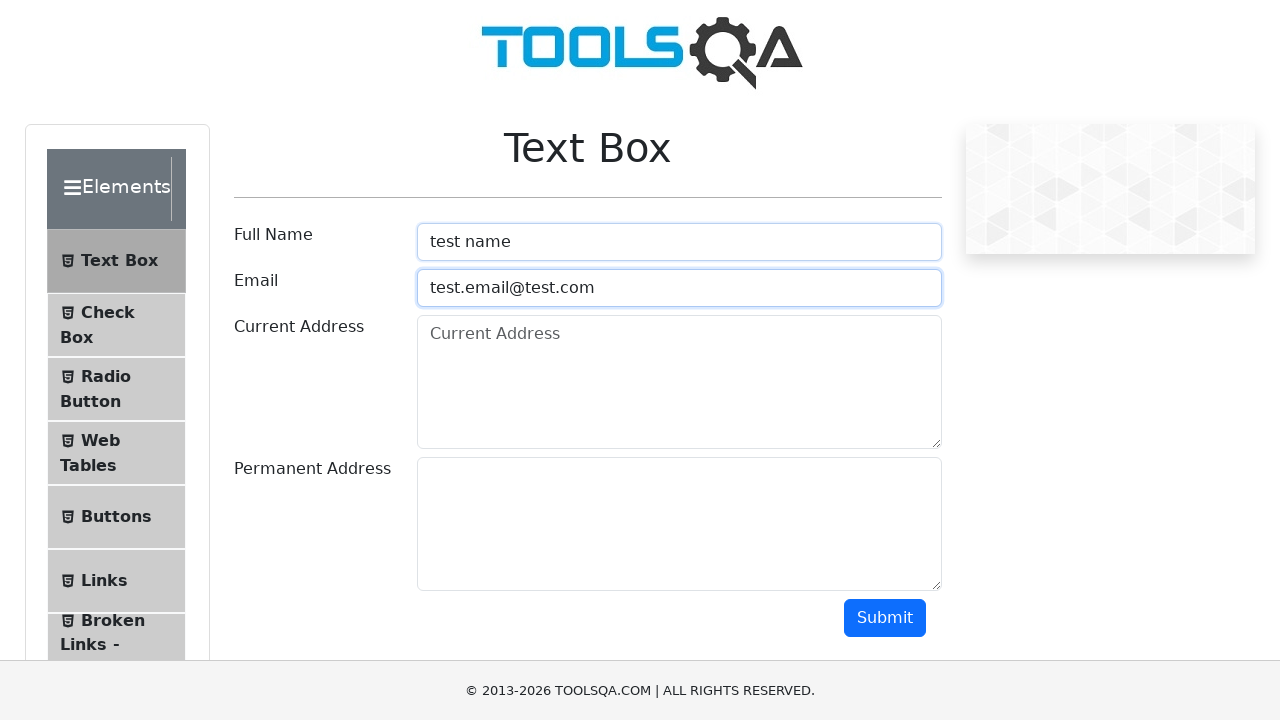

Filled Current Address field with 'test address' on textarea[placeholder='Current Address']
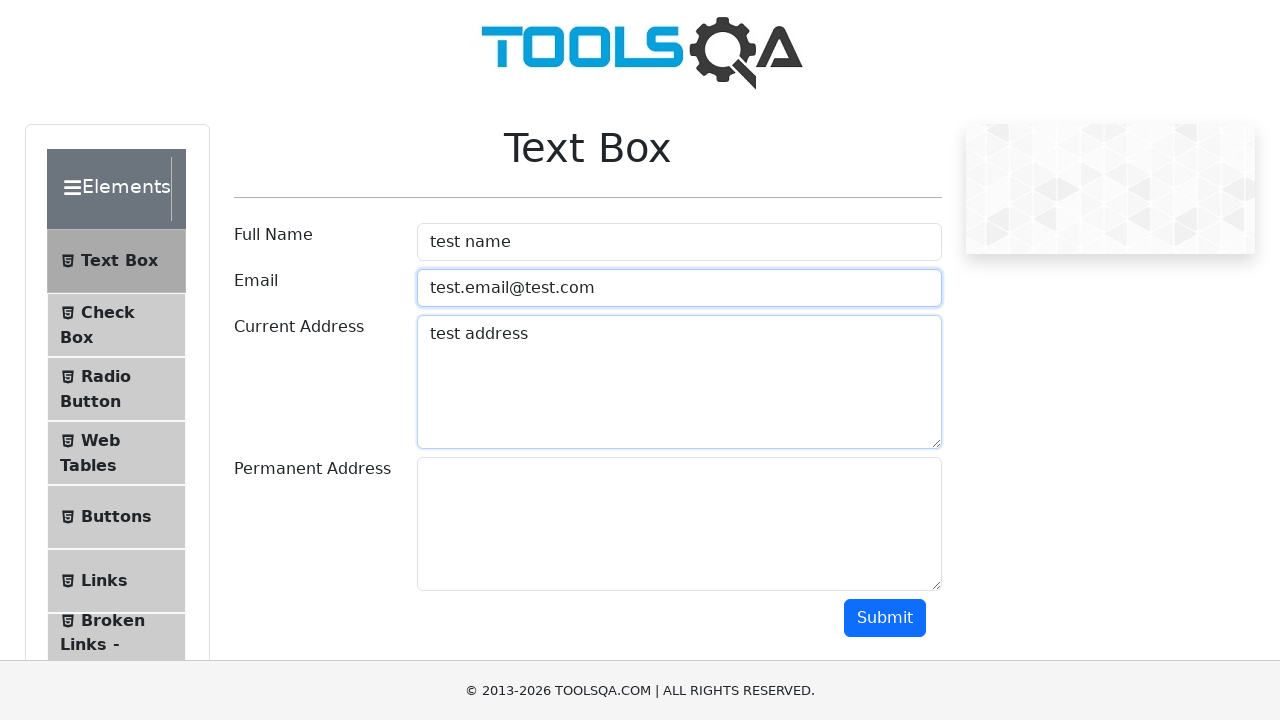

Filled Permanent Address field with 'permanent test address' on #permanentAddress
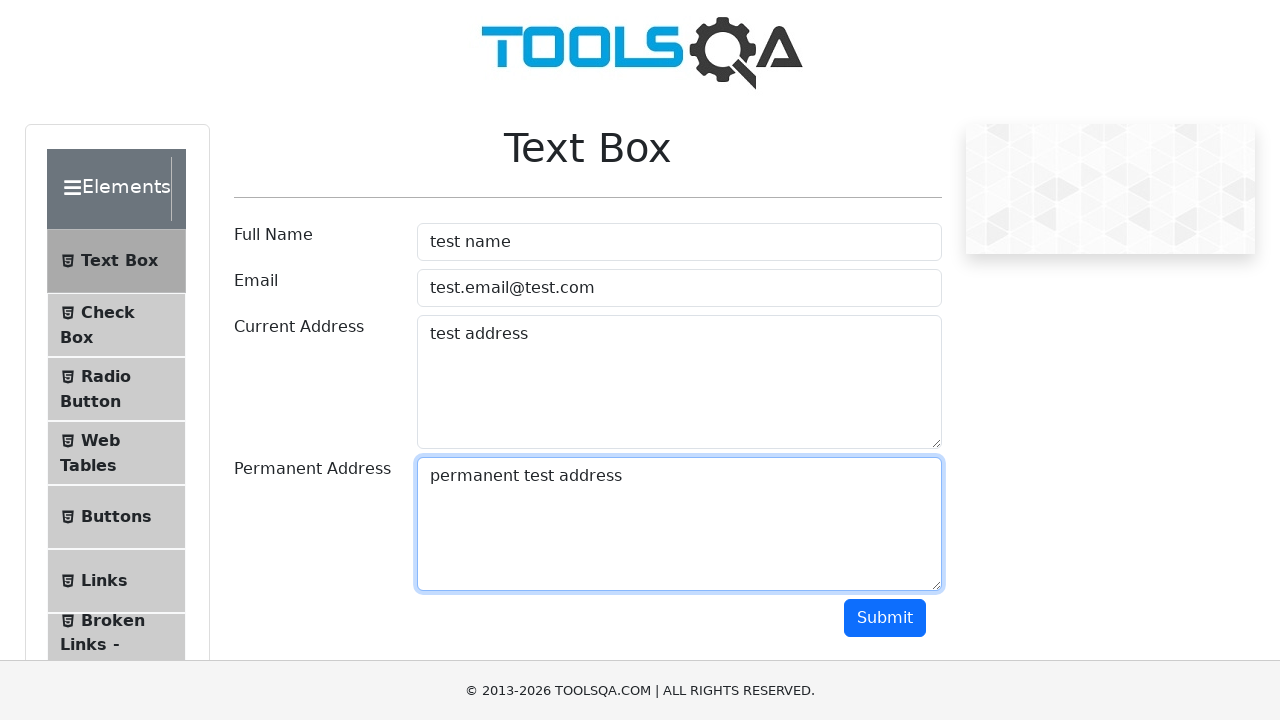

Clicked Submit button to submit the form at (885, 618) on .btn-primary
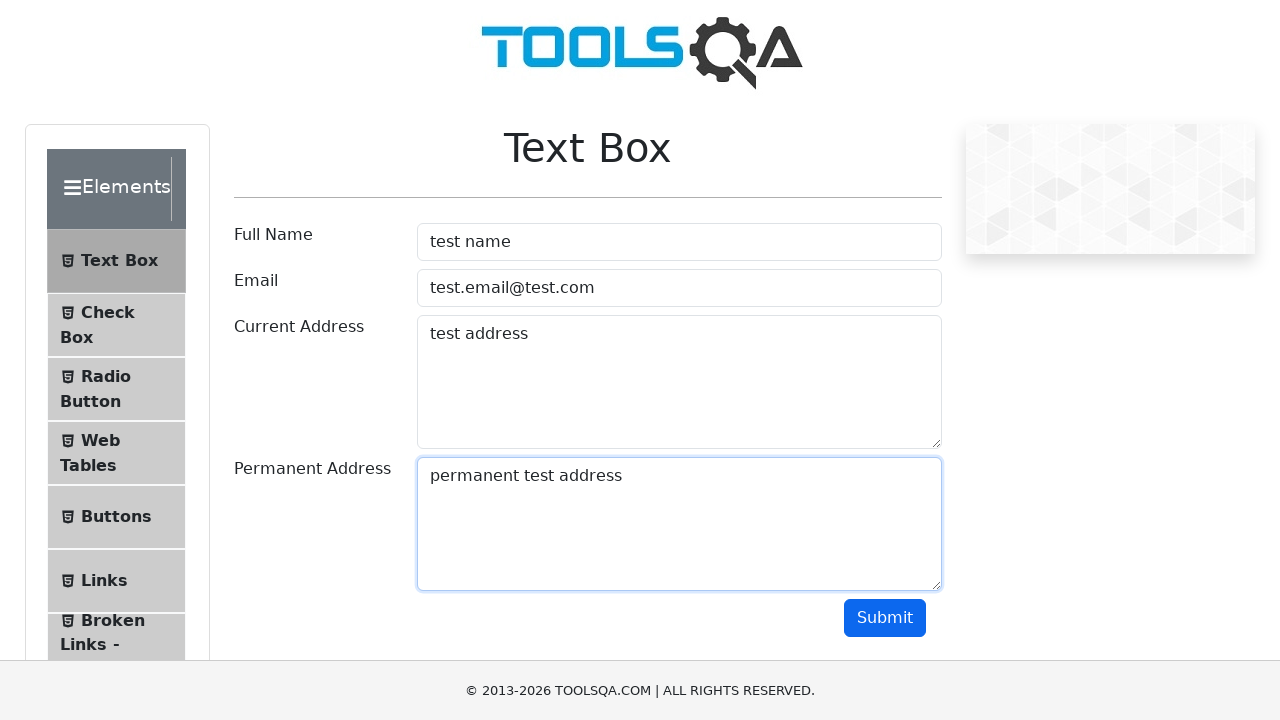

Form output section loaded and verified
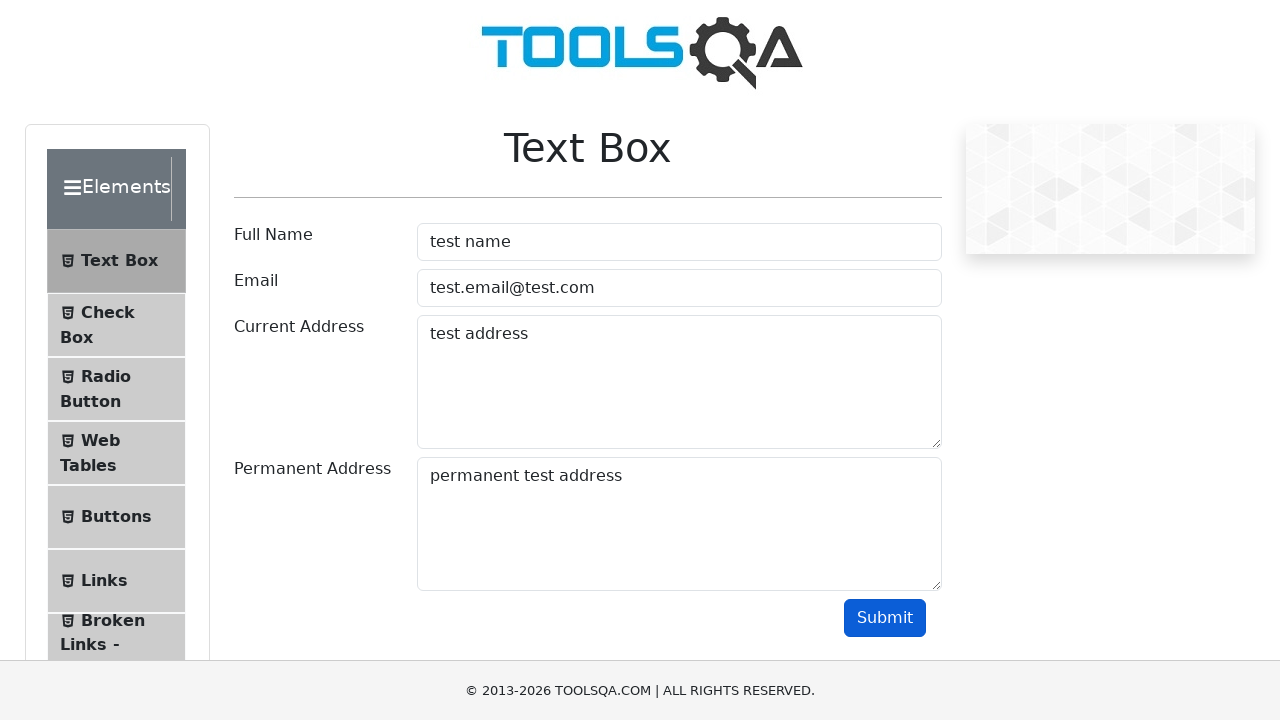

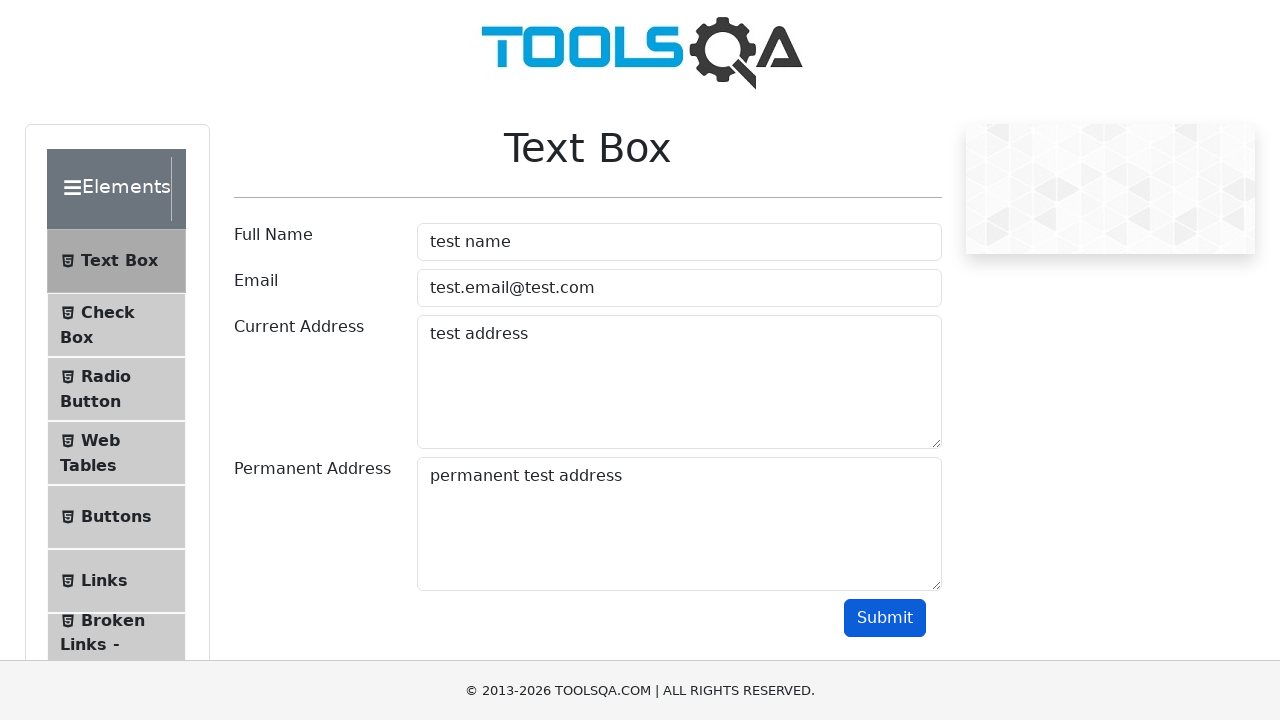